Converts text to speech using an online TTS service by entering text and playing the audio result

Starting URL: https://www.ispeech.org/text.to.speech

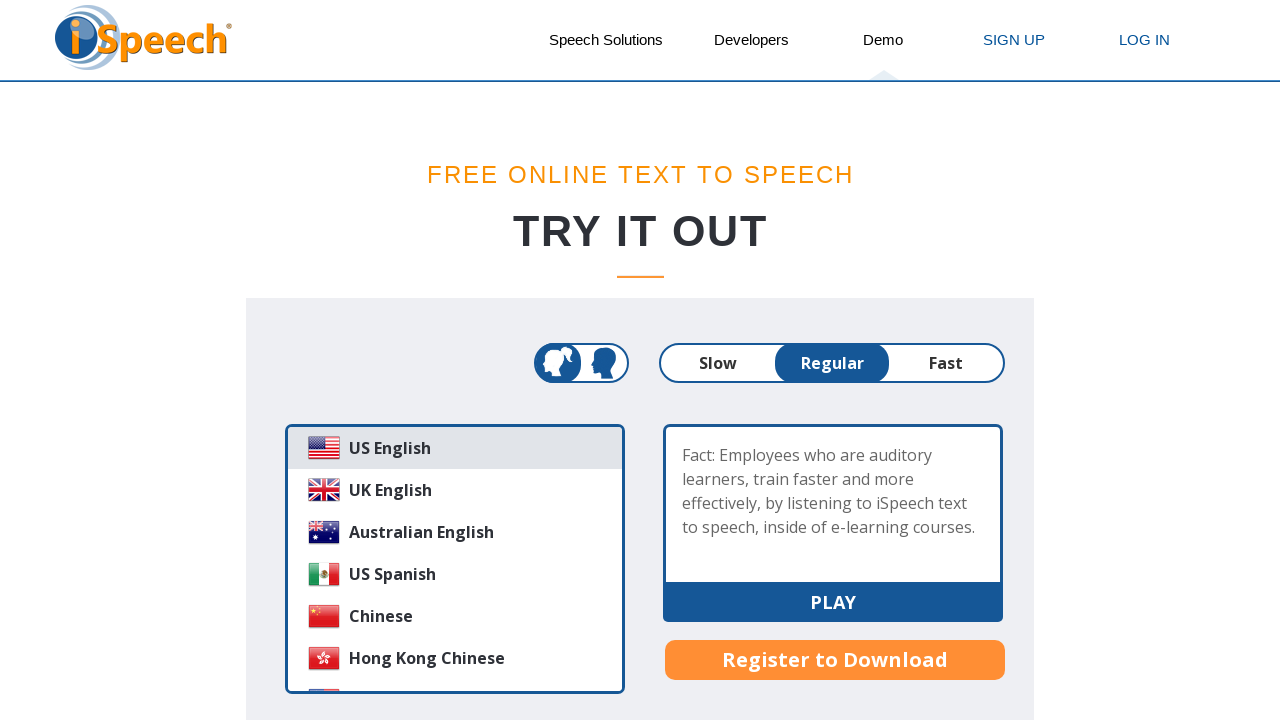

Scrolled down the page to view text area
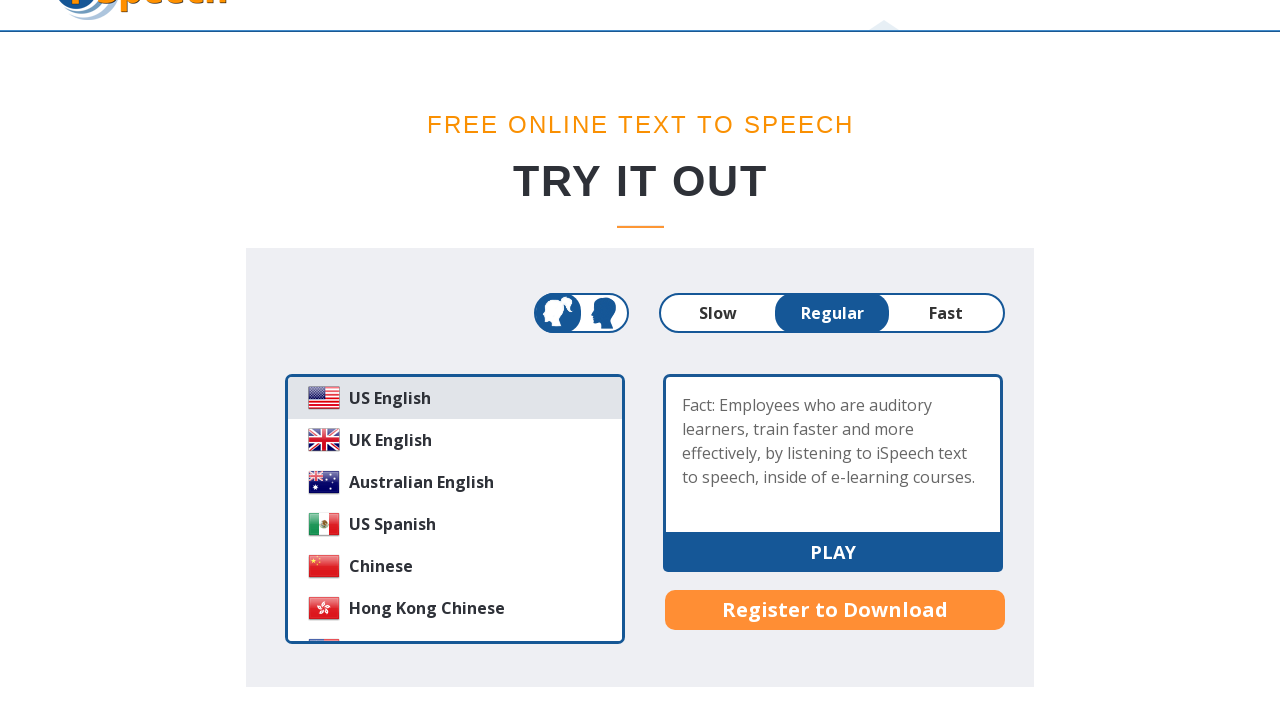

Text area selector is available
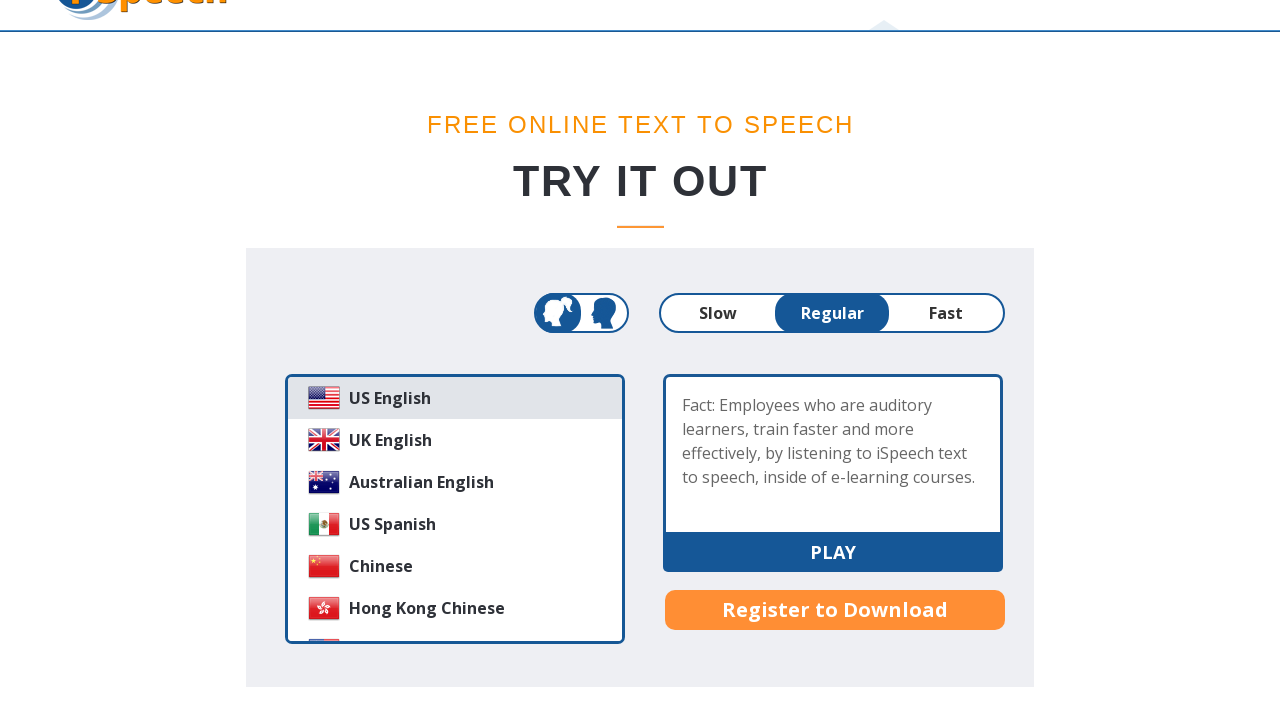

Clicked on the text area input field at (833, 454) on xpath=//*[@id='demo']/div/div/div/div/div/div[2]/div[2]/div[1]/textarea
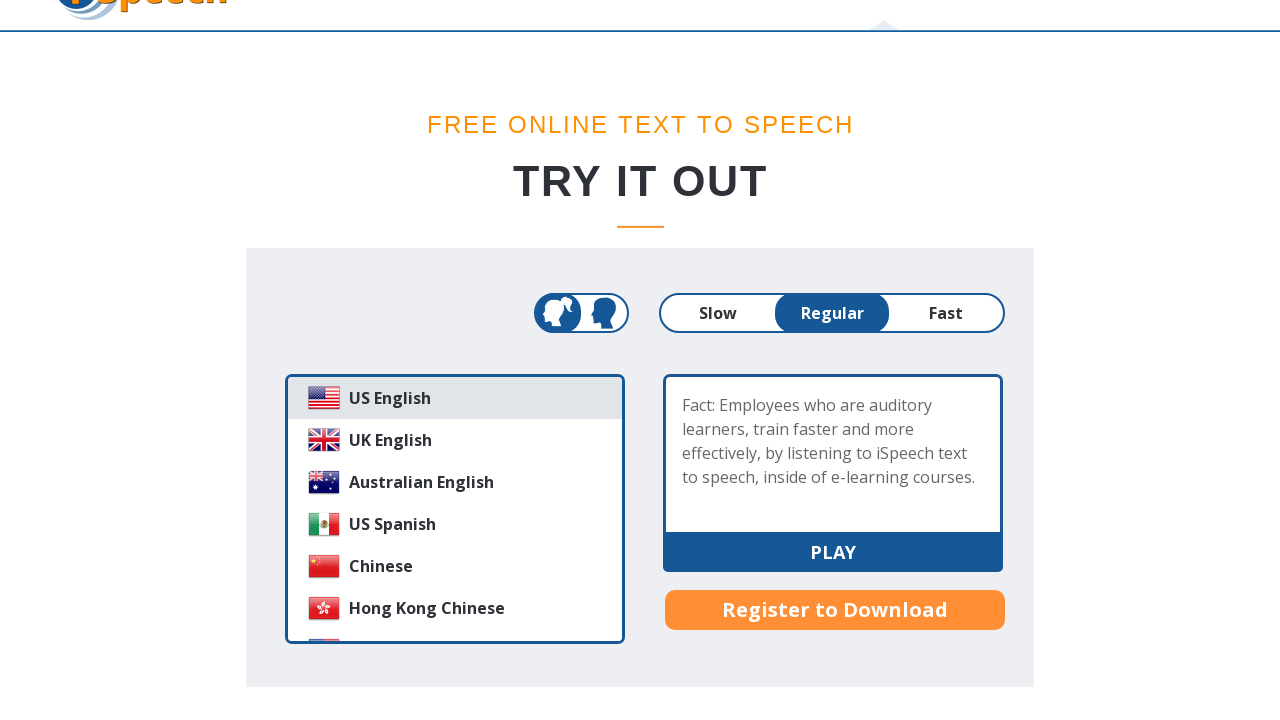

Cleared existing text from the text area on //*[@id='demo']/div/div/div/div/div/div[2]/div[2]/div[1]/textarea
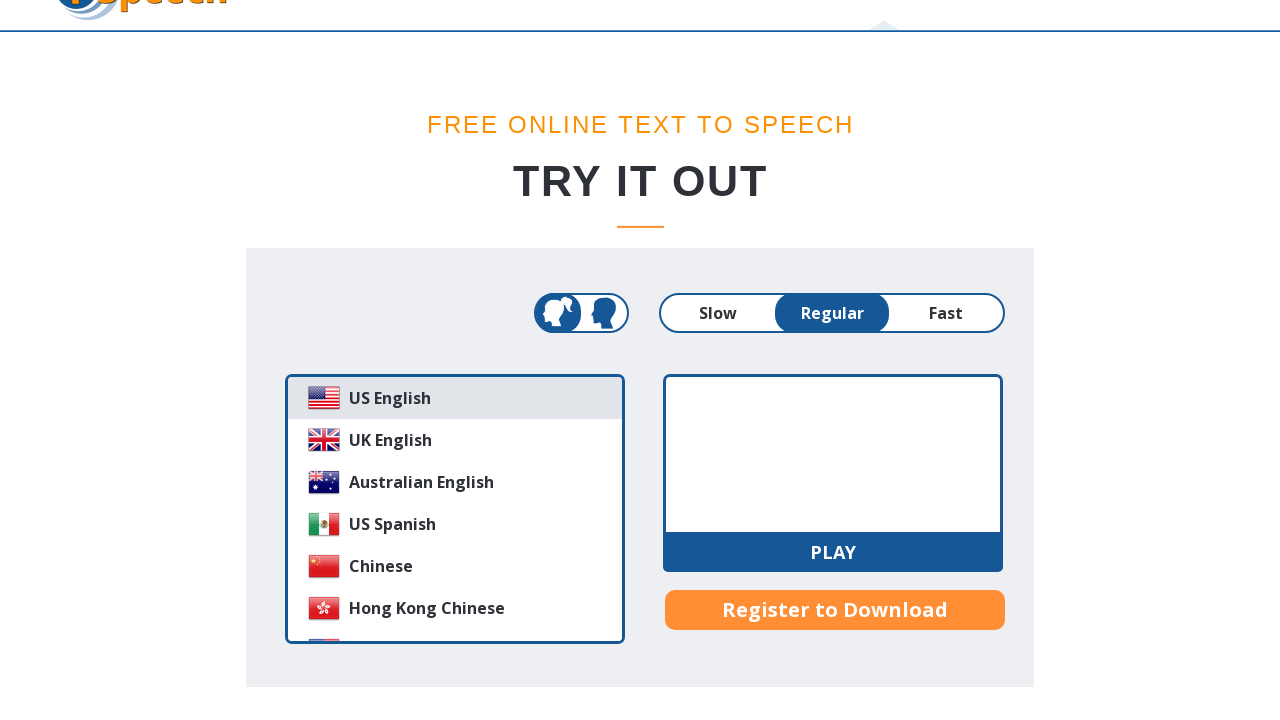

Entered text for speech conversion: 'Hello, this is an example of Text to Speech using automation. Thanks.' on //*[@id='demo']/div/div/div/div/div/div[2]/div[2]/div[1]/textarea
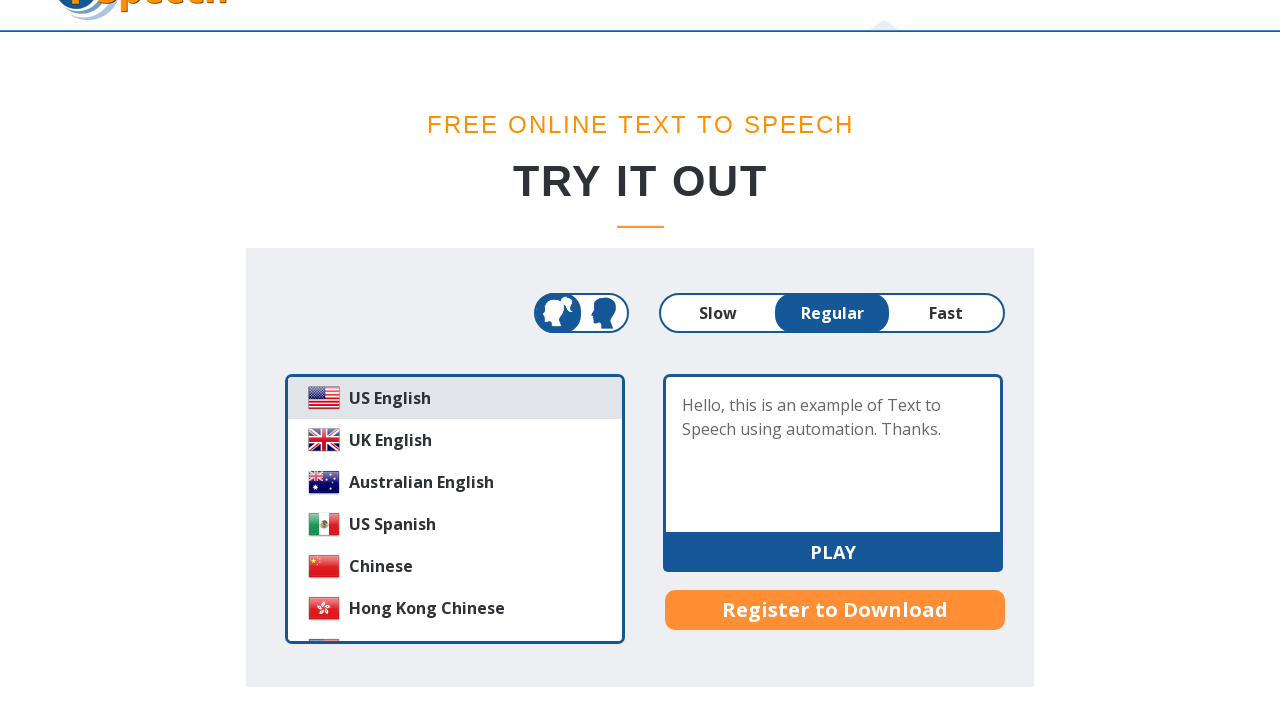

Clicked play button to start audio playback at (833, 553) on .play-control-text
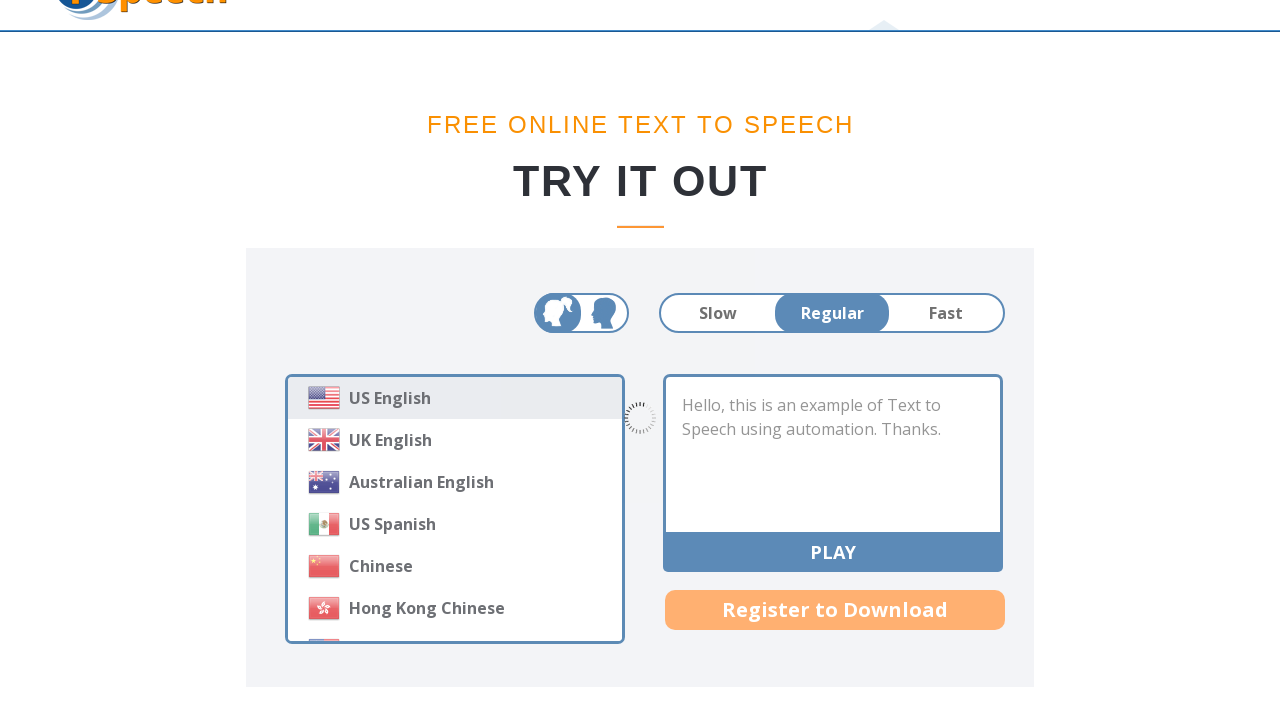

Waited 15 seconds for audio playback to complete
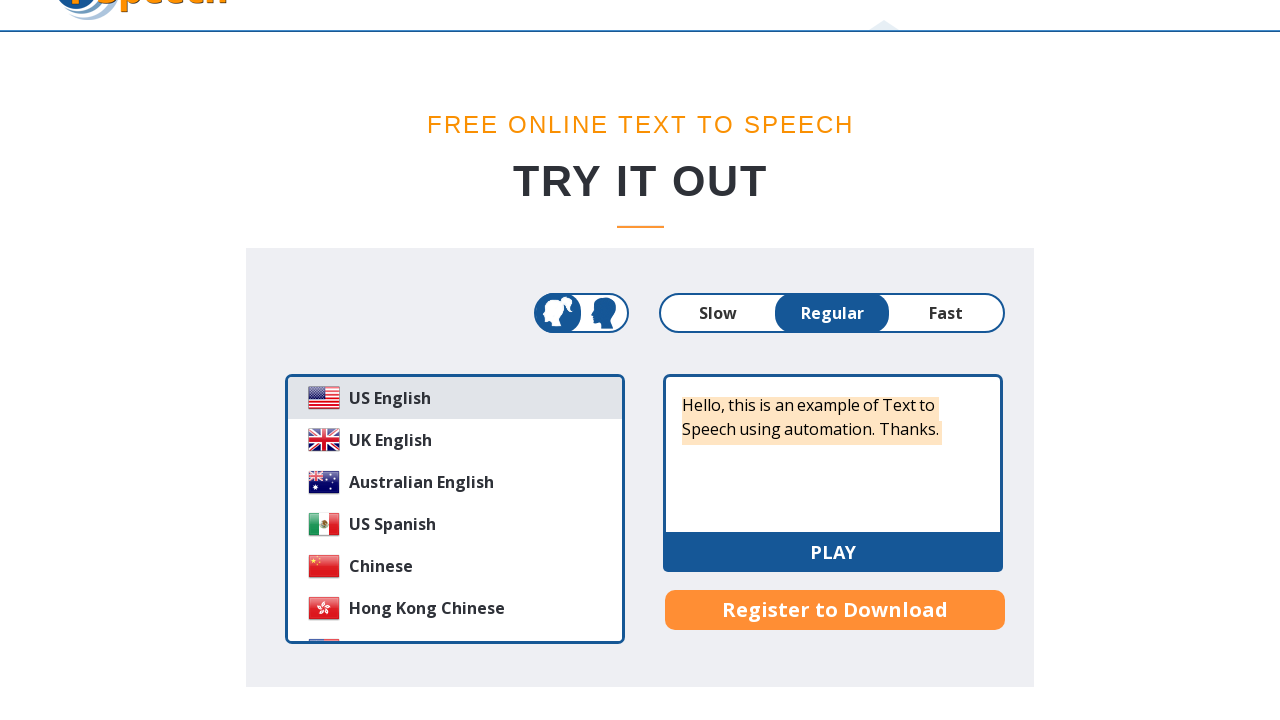

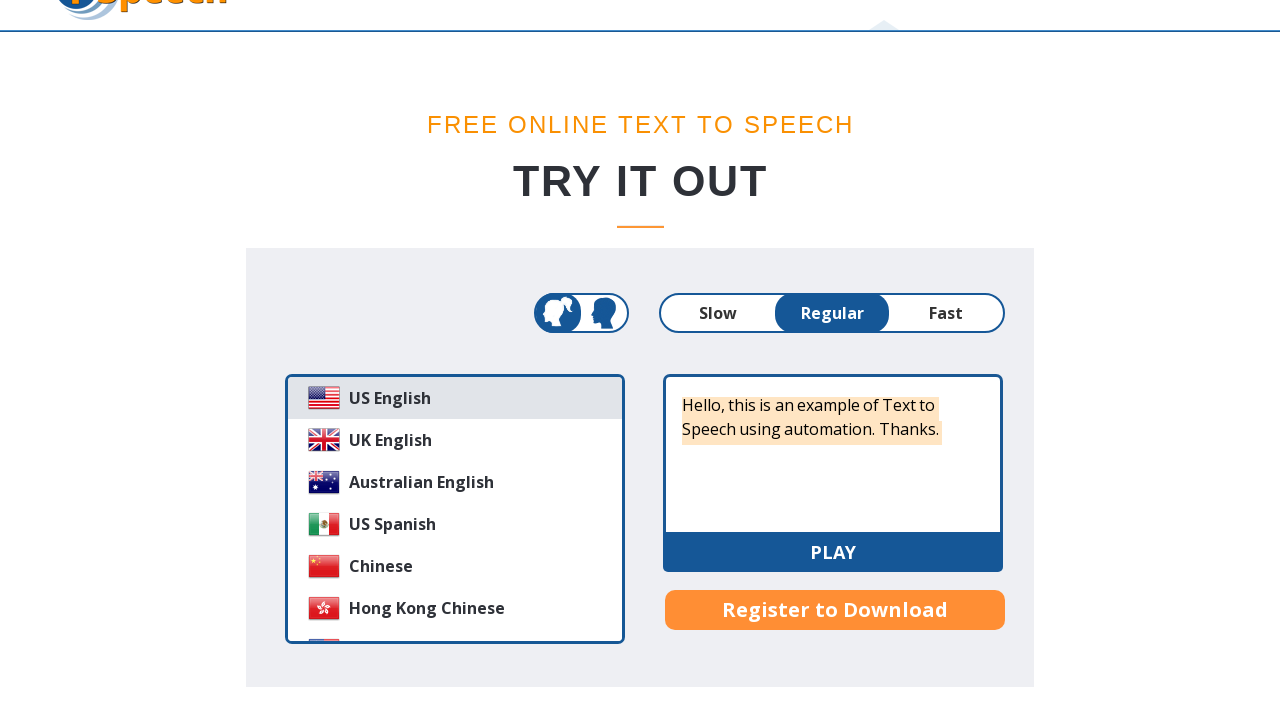